Tests the Add/Remove Elements page by clicking the Add Element button, verifying the Delete button appears, clicking Delete, and verifying the page heading is still visible.

Starting URL: https://the-internet.herokuapp.com/add_remove_elements/

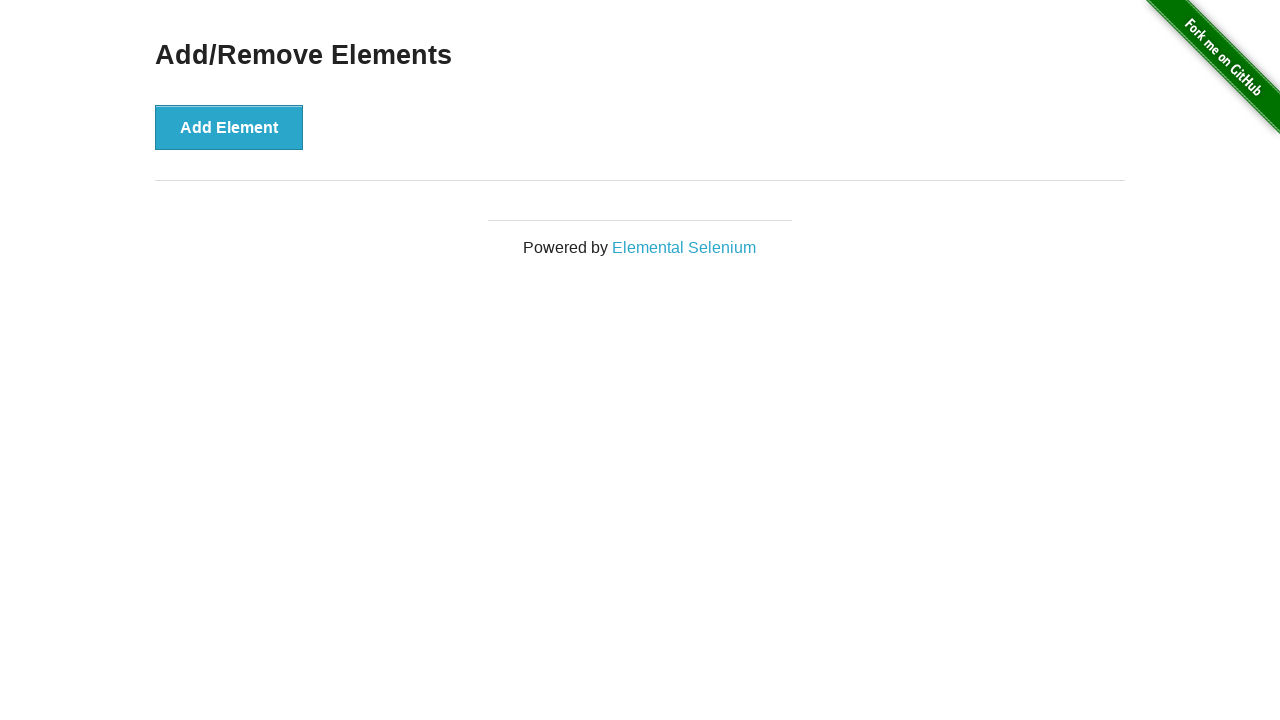

Clicked Add Element button at (229, 127) on button[onclick='addElement()']
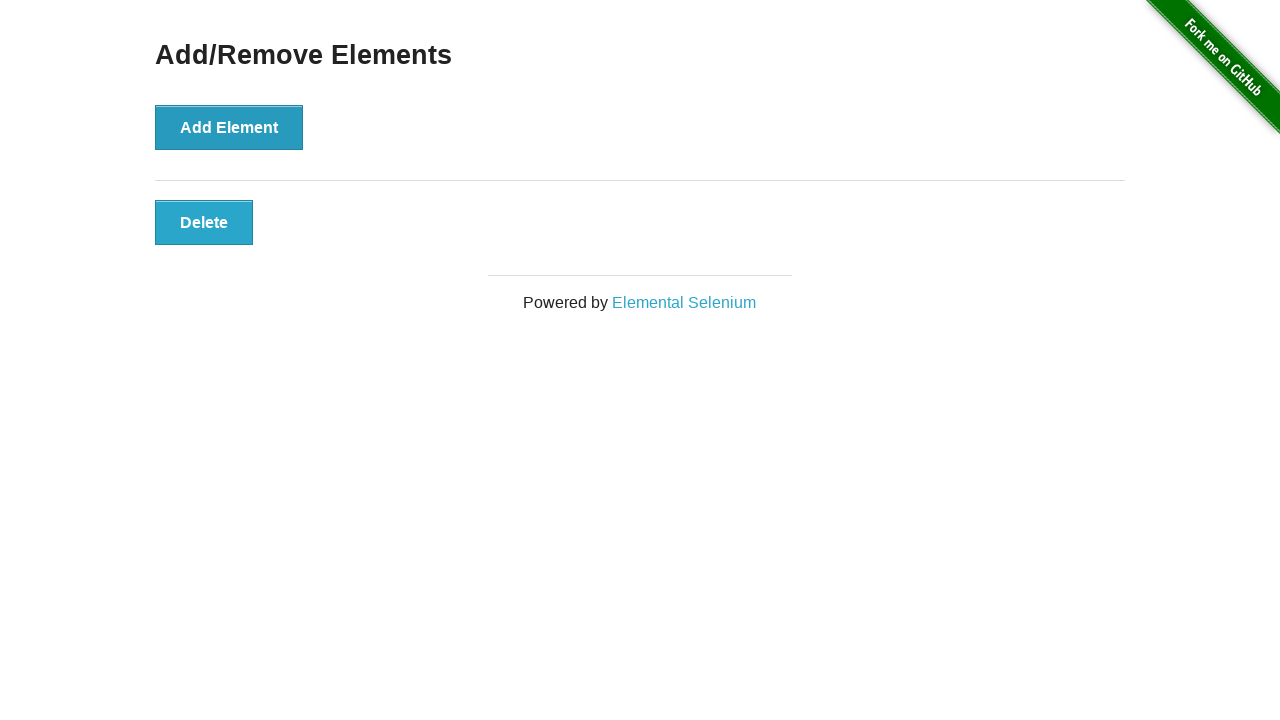

Delete button appeared and is visible
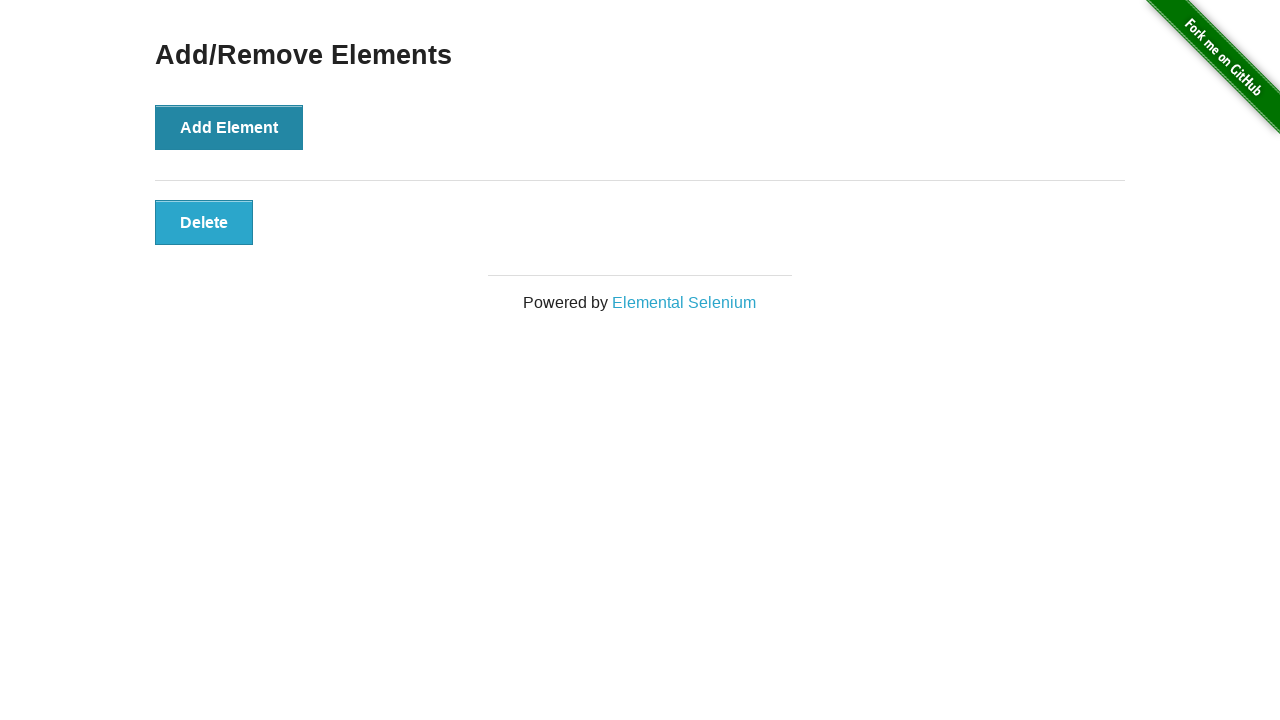

Clicked Delete button at (204, 222) on button[onclick='deleteElement()']
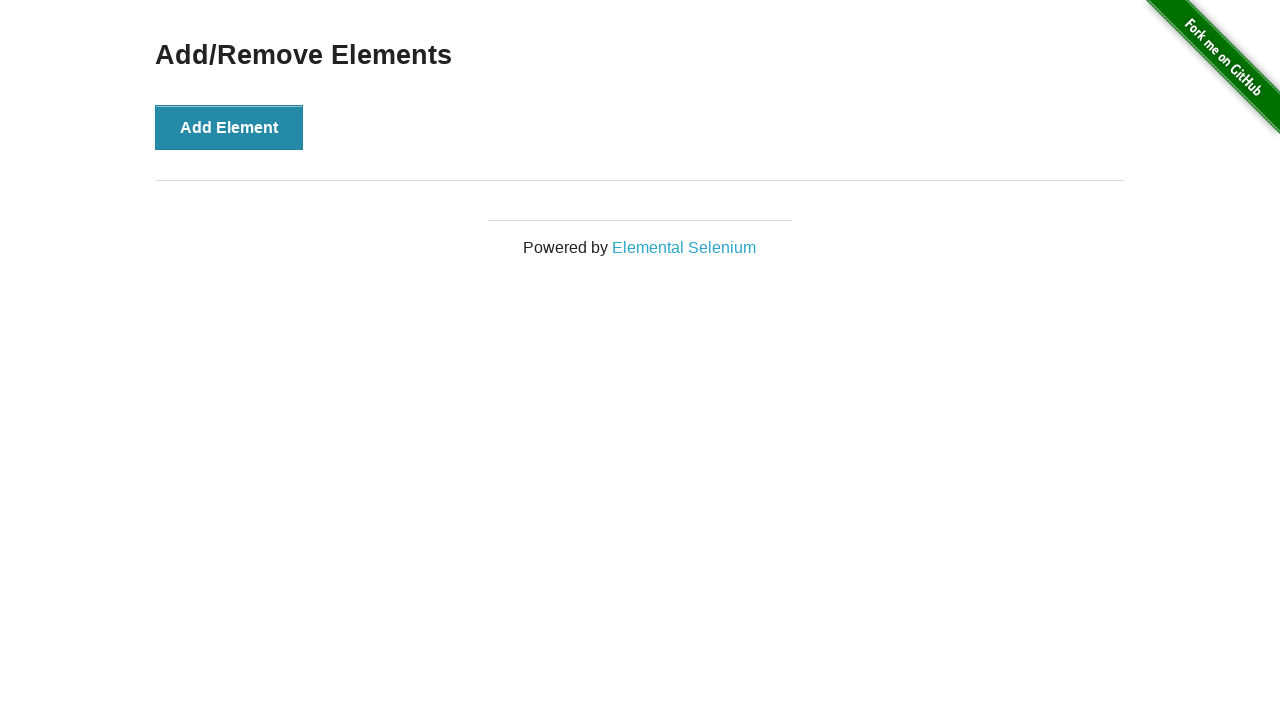

Verified 'Add/Remove Elements' heading is still visible
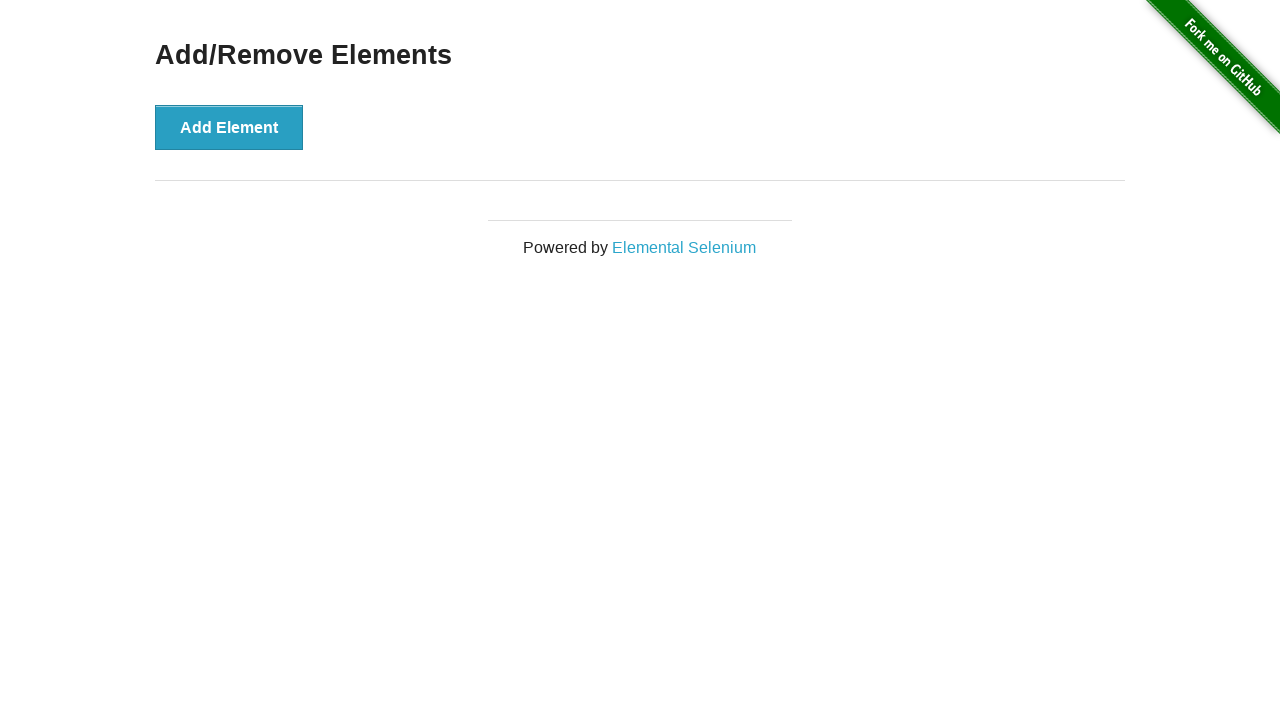

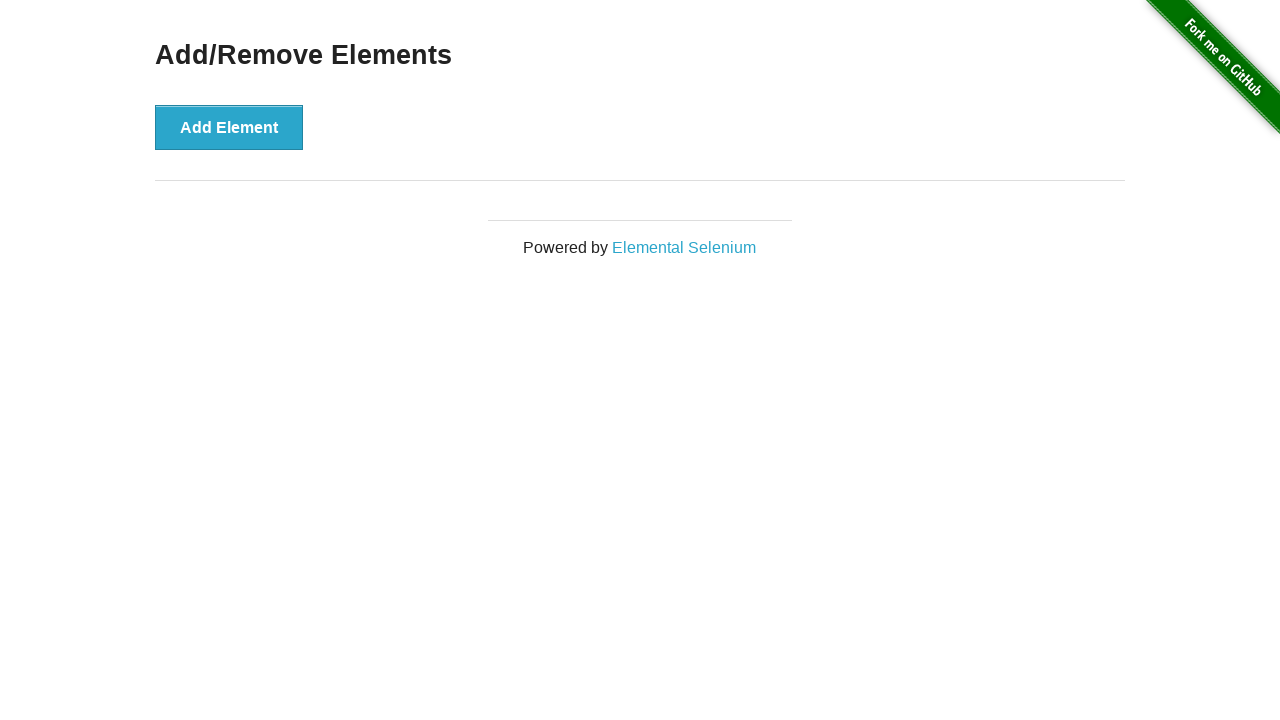